Verifies that the page title matches expected value

Starting URL: http://angel.net/~nic/passwd.sha1.1a.html

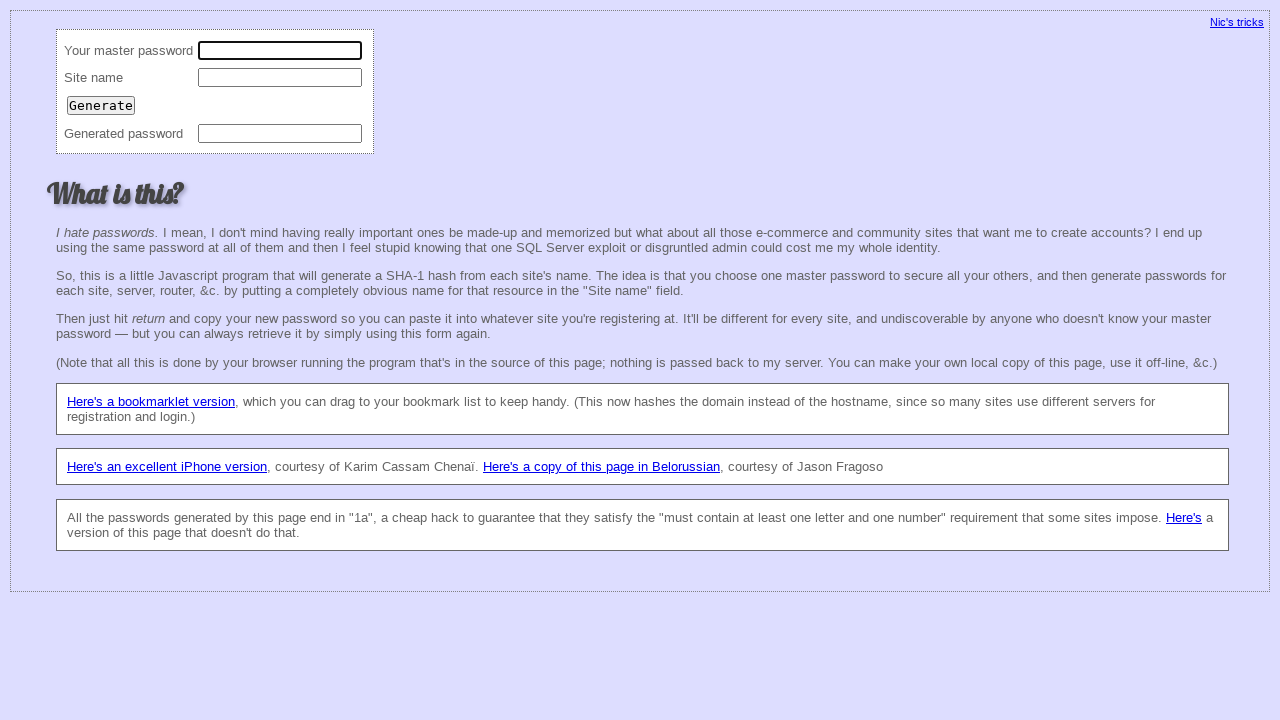

Retrieved page title
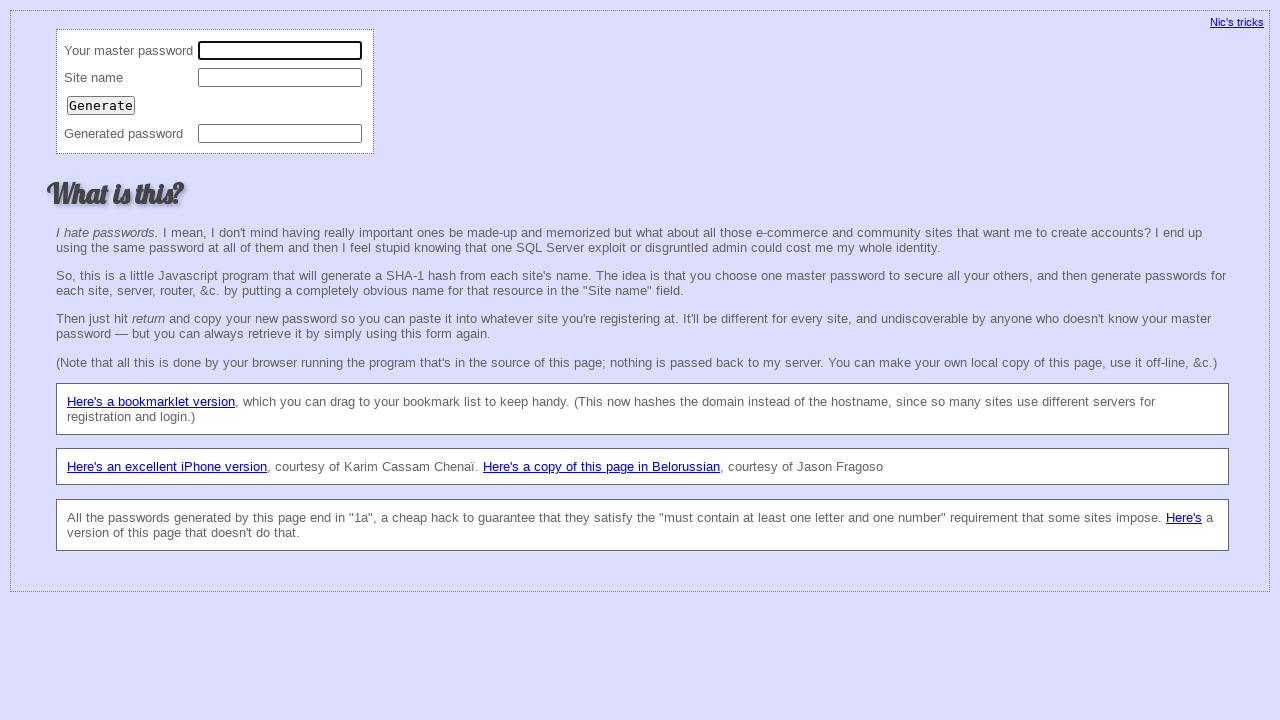

Verified page title matches expected value 'Password generator'
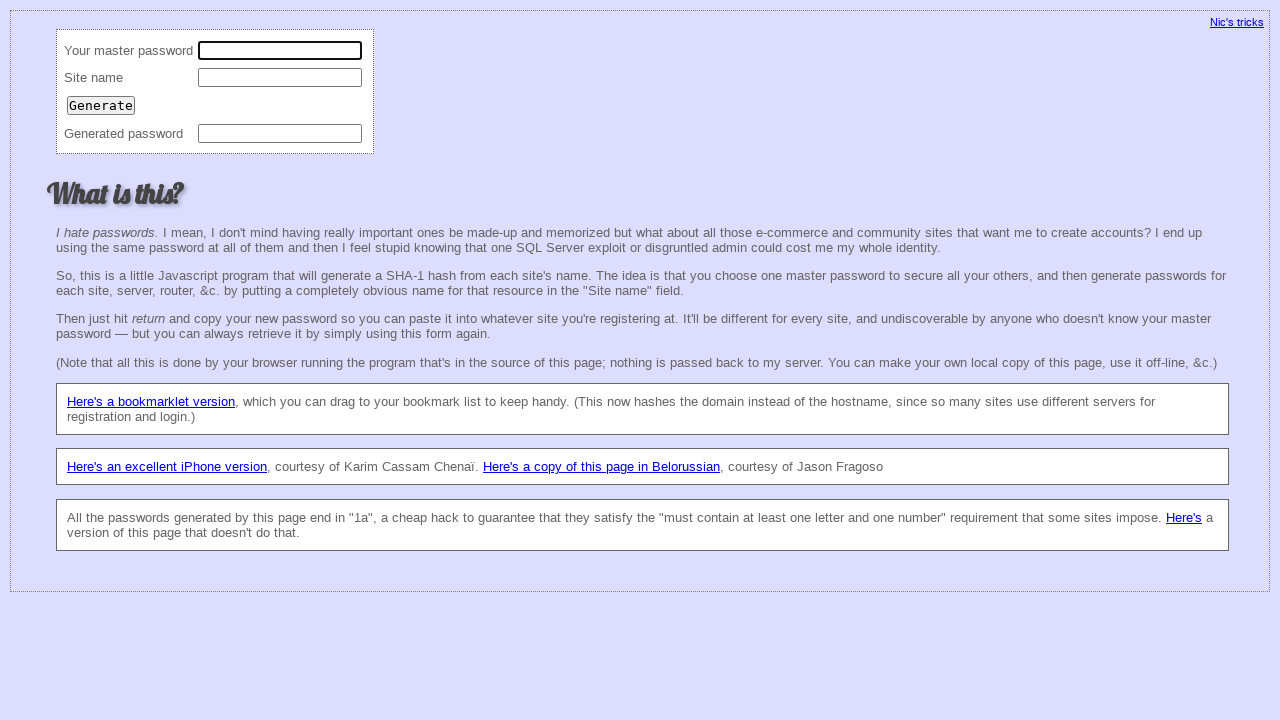

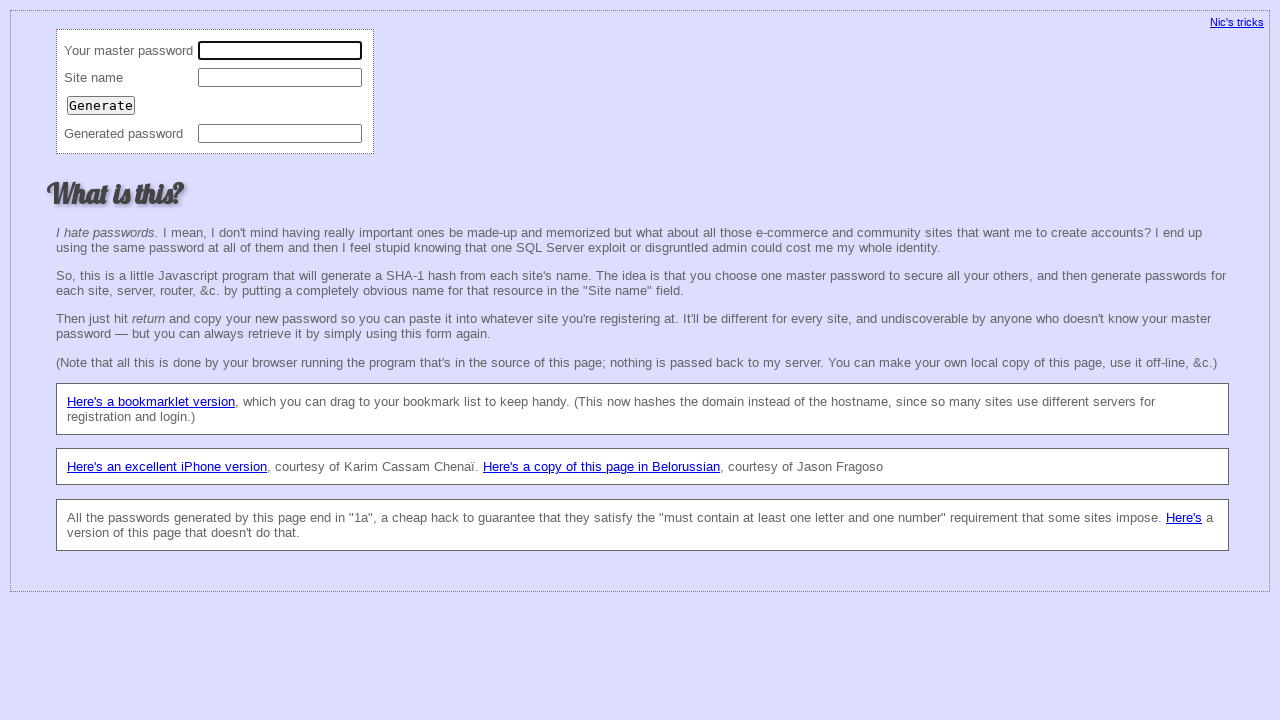